Tests cookie management functionality by reading cookies from a demo page, verifying they exist, clearing them, and then clicking a refresh button to reload cookies.

Starting URL: https://bonigarcia.dev/selenium-webdriver-java/cookies.html

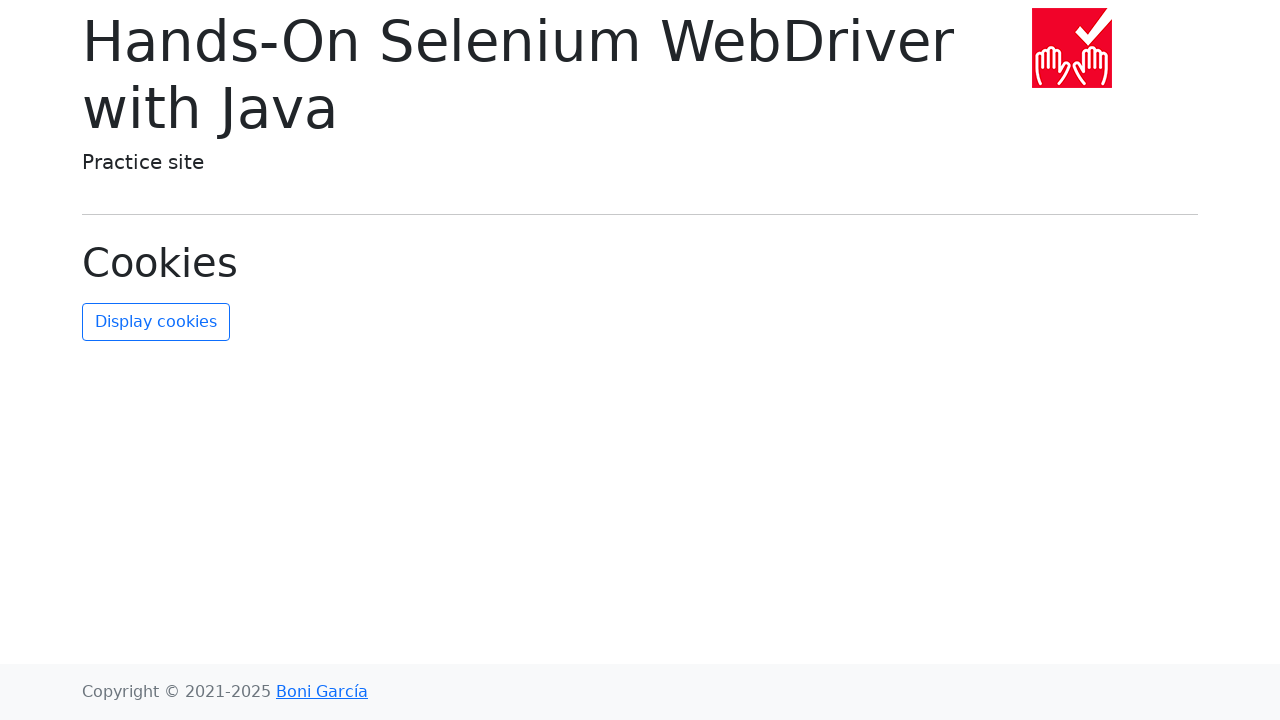

Waited for page to load with networkidle state
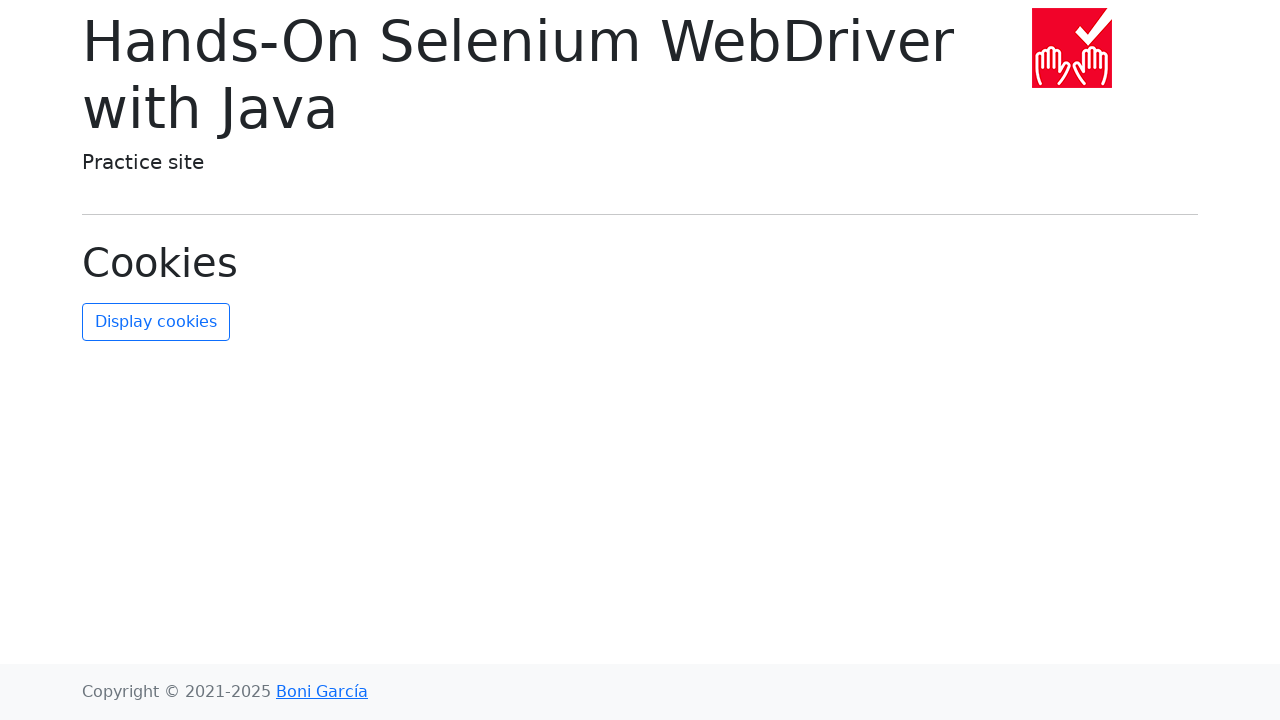

Retrieved cookies from context
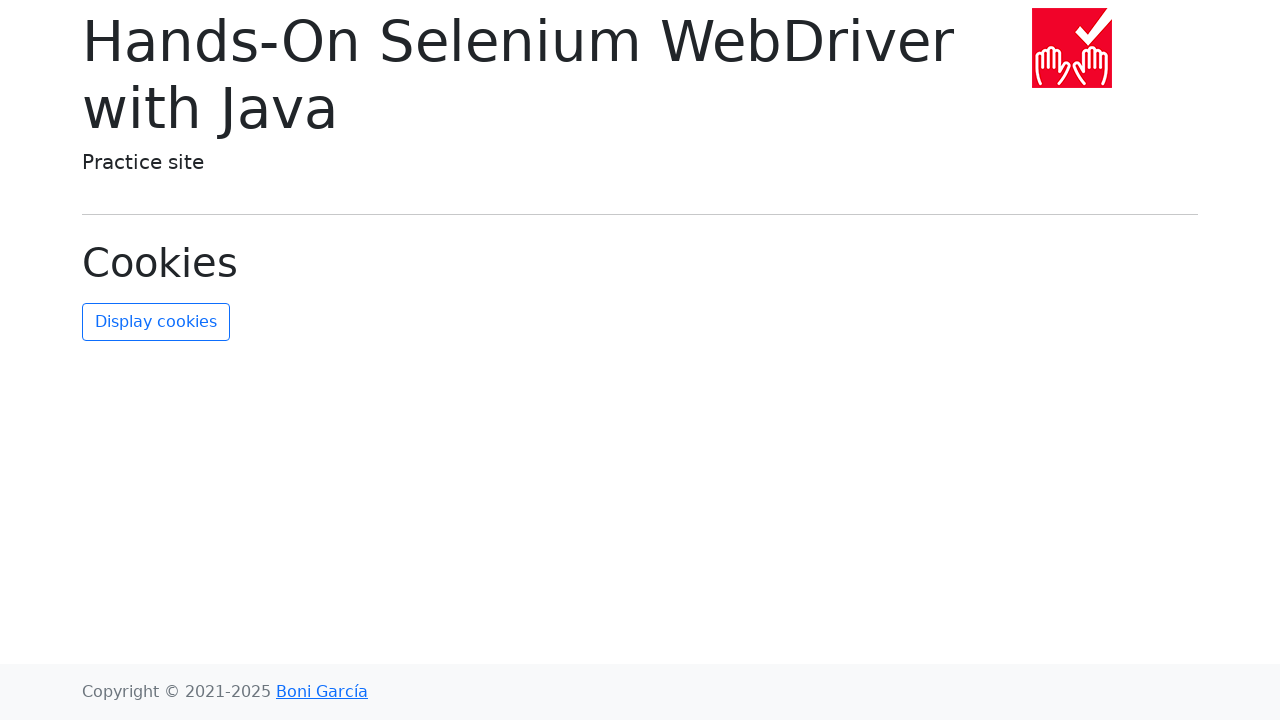

Printed 2 cookies to console
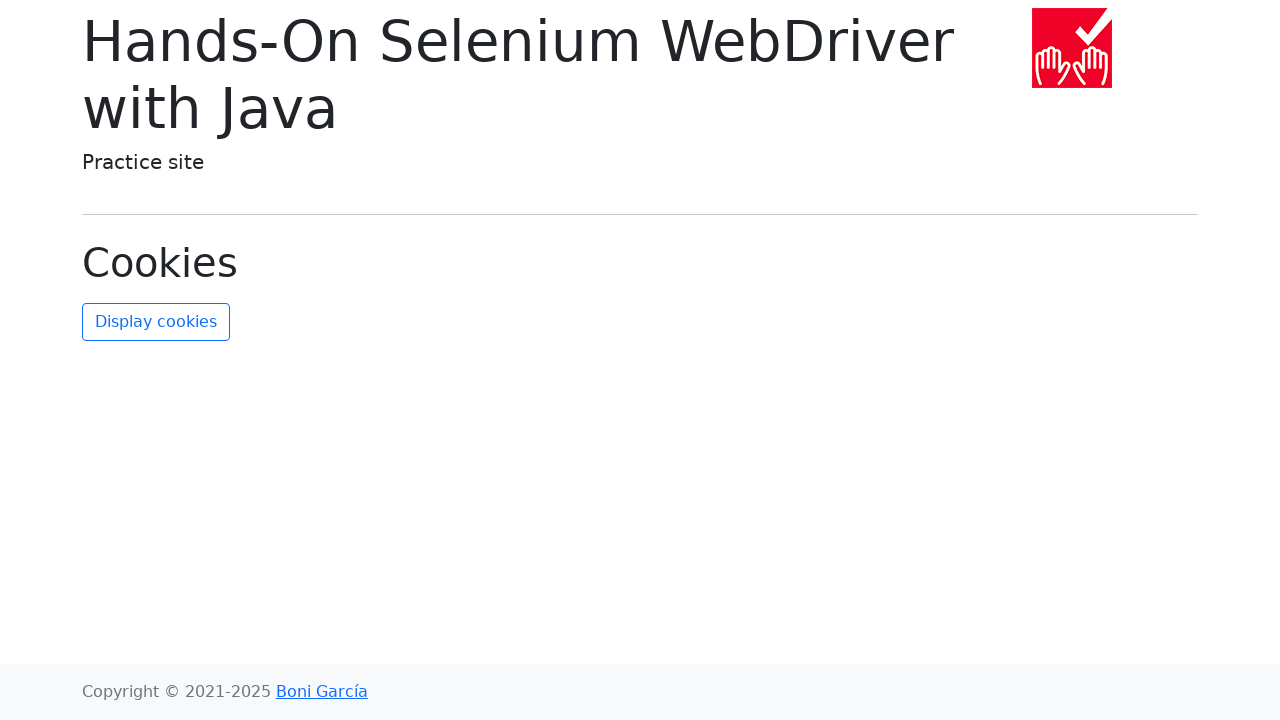

Verified 2 cookies exist
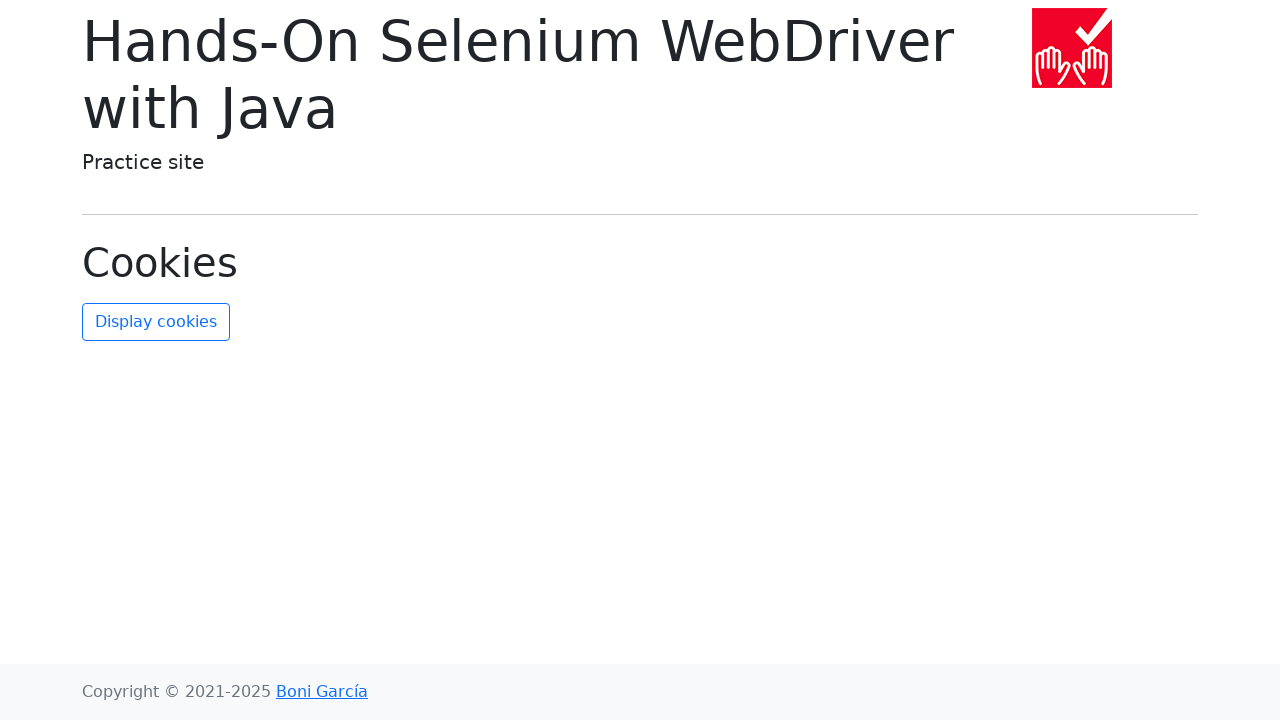

Cleared all cookies from context
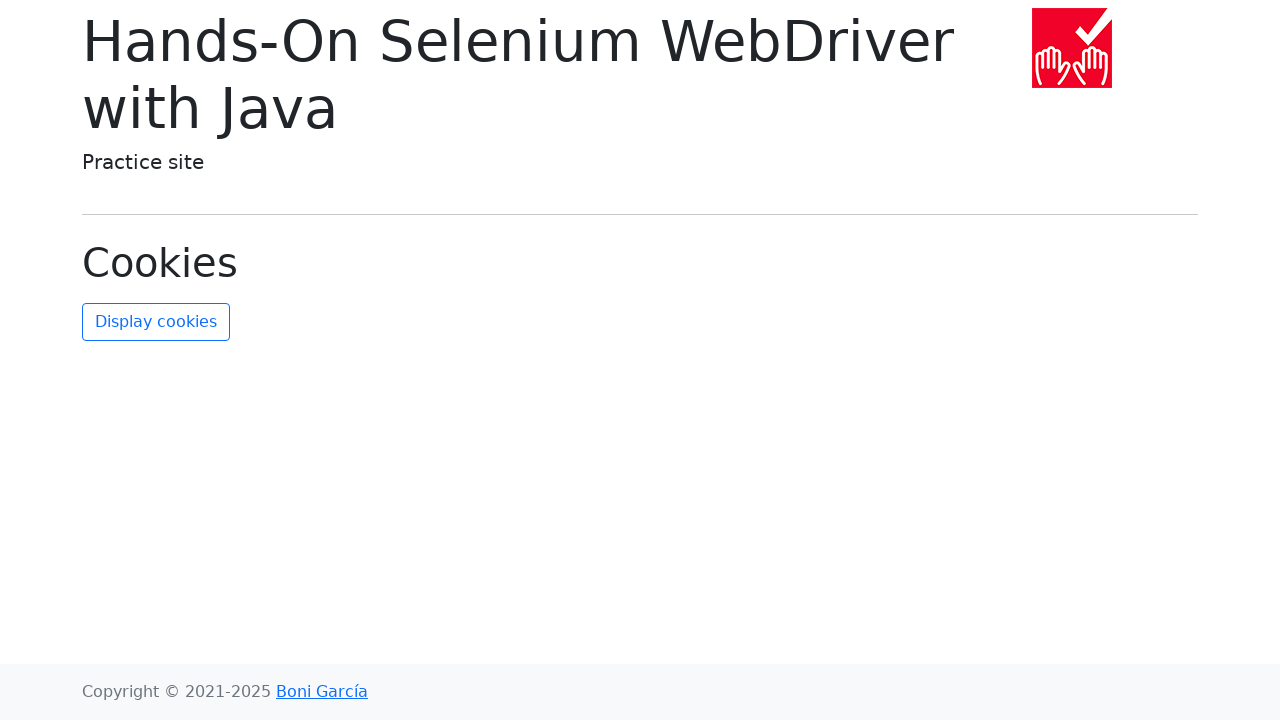

Verified all cookies have been cleared
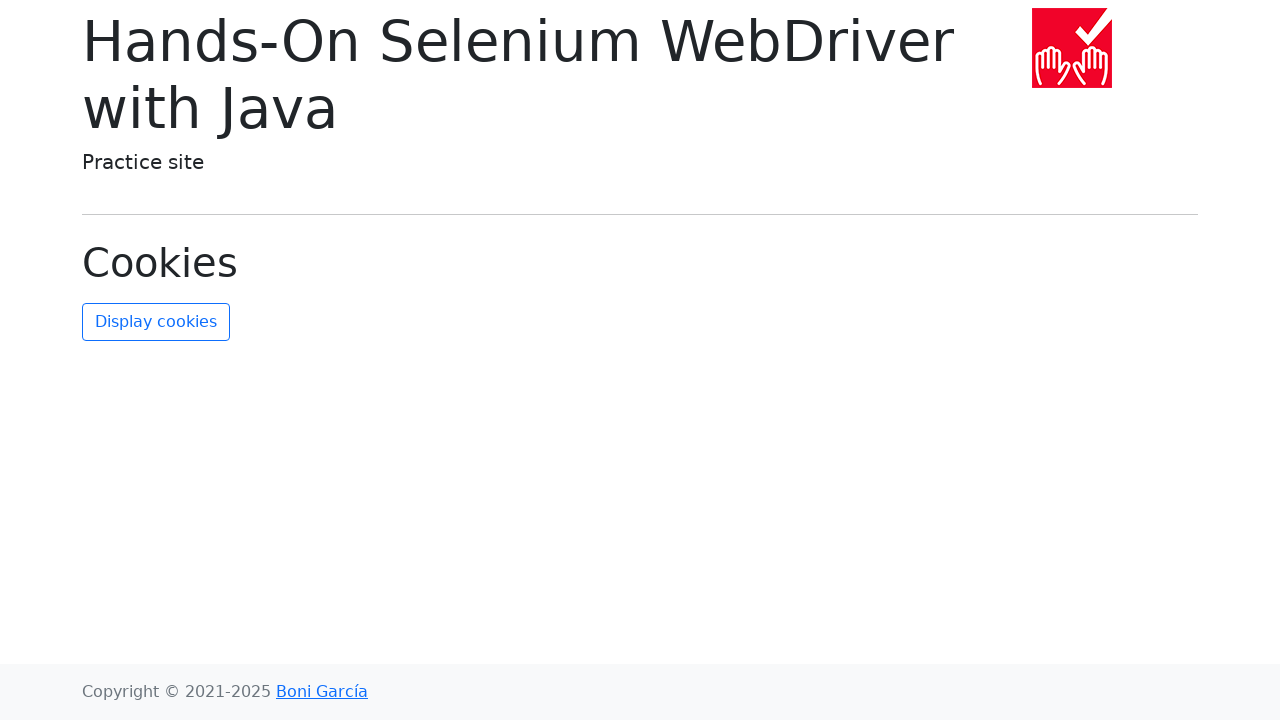

Clicked refresh cookies button at (156, 322) on #refresh-cookies
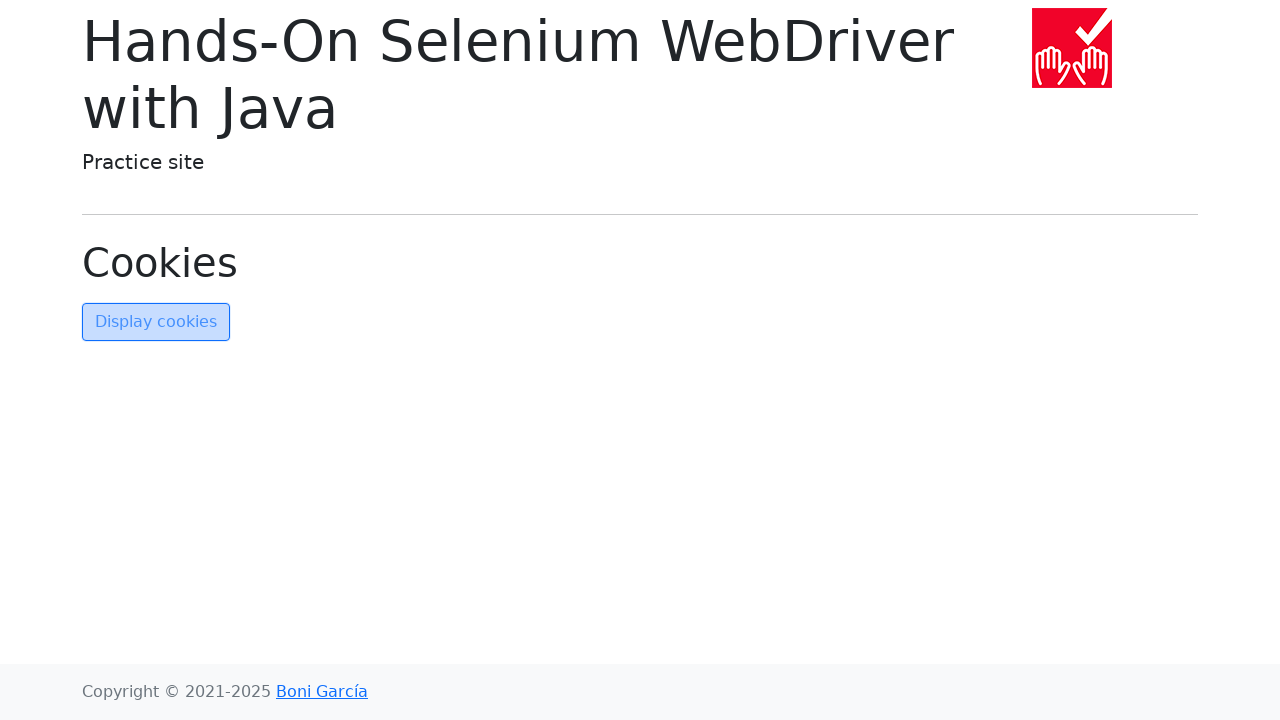

Waited for page to reload with refreshed cookies
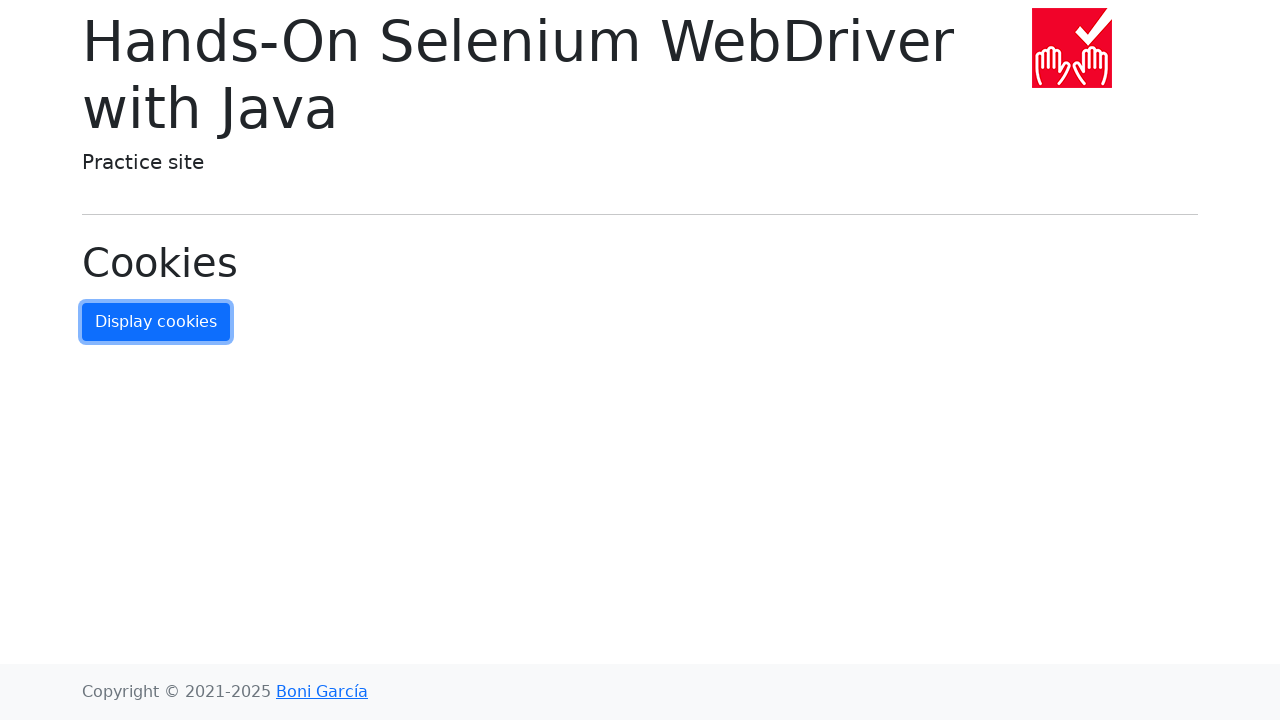

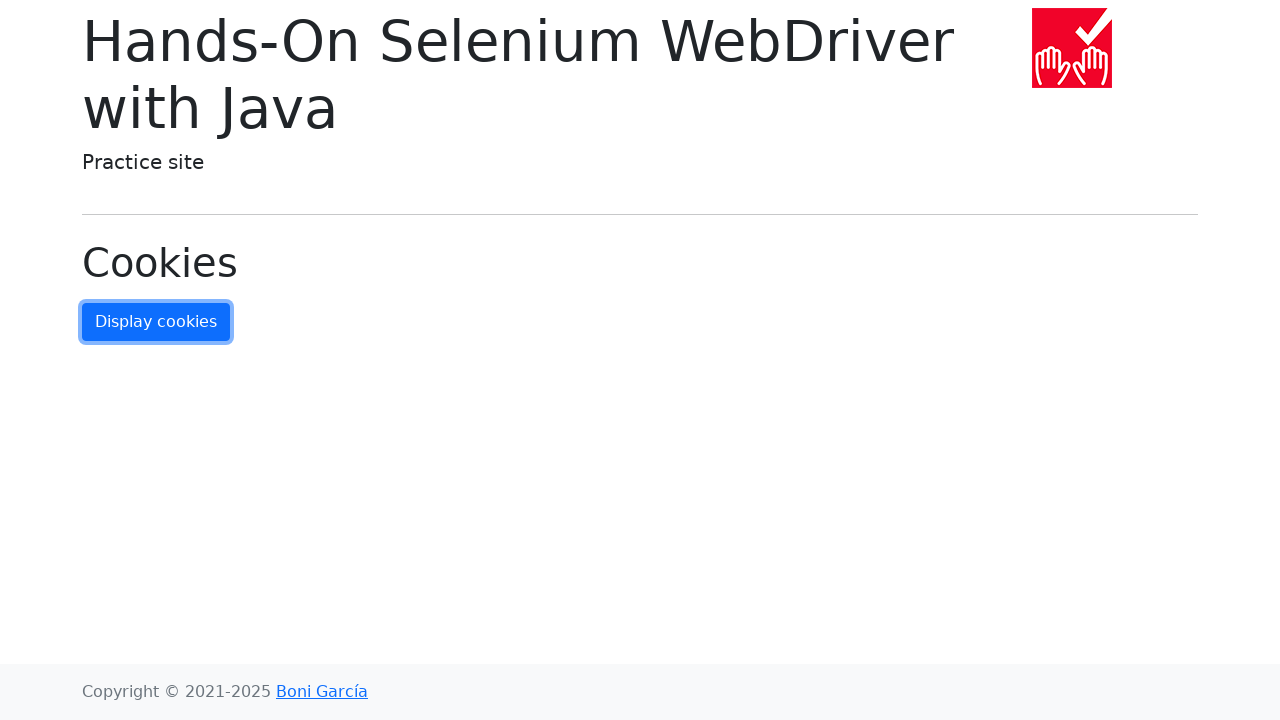